Tests keyboard shortcuts on a text comparison tool by selecting all and copying text from one editor pane, then selecting all and pasting into another editor pane using Ctrl+A, Ctrl+C, and Ctrl+V keyboard combinations.

Starting URL: https://extendsclass.com/text-compare.html

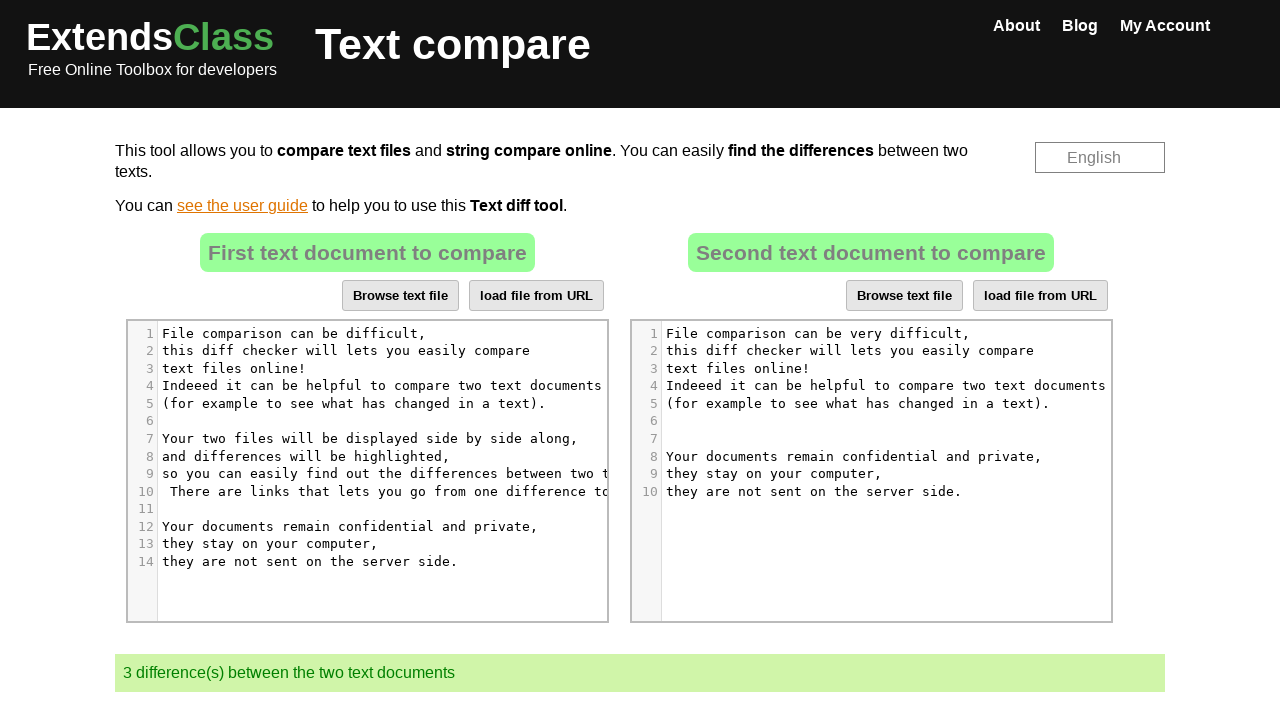

Waited 2 seconds for page to fully load
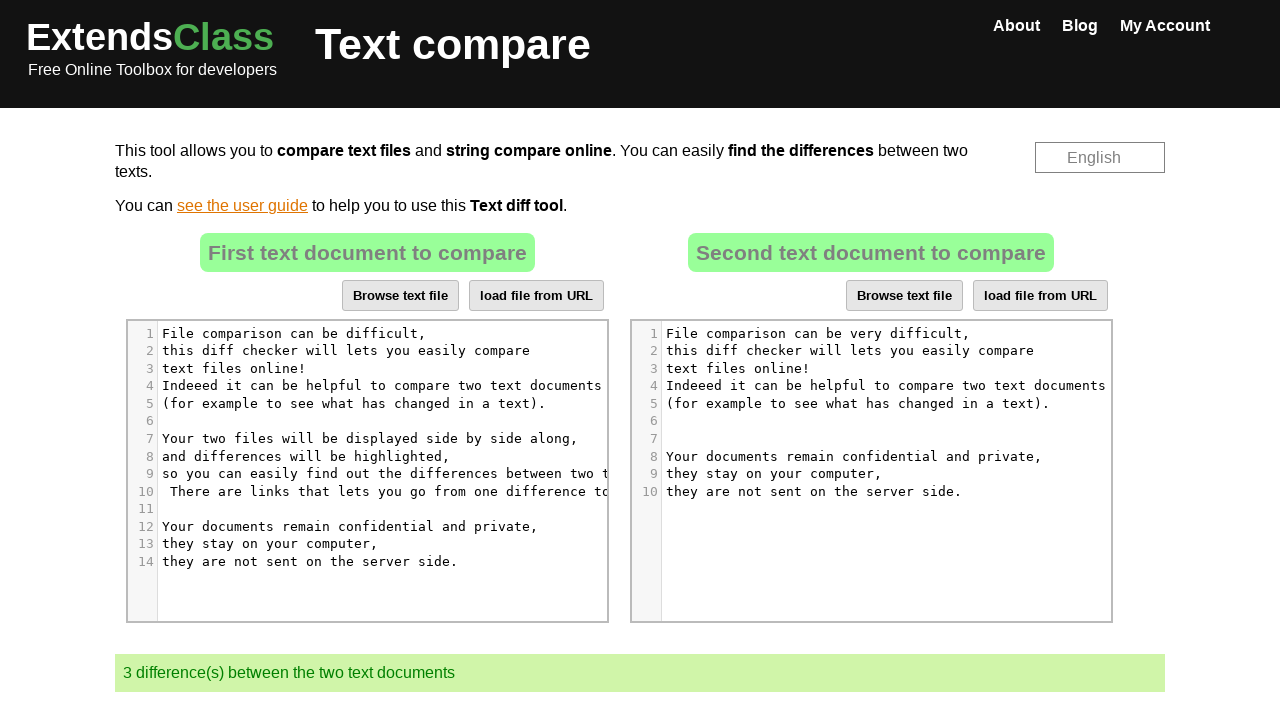

Clicked first text editor to focus at (367, 471) on xpath=//*[@id='dropZone']//div[contains(@class, 'CodeMirror')] >> nth=0
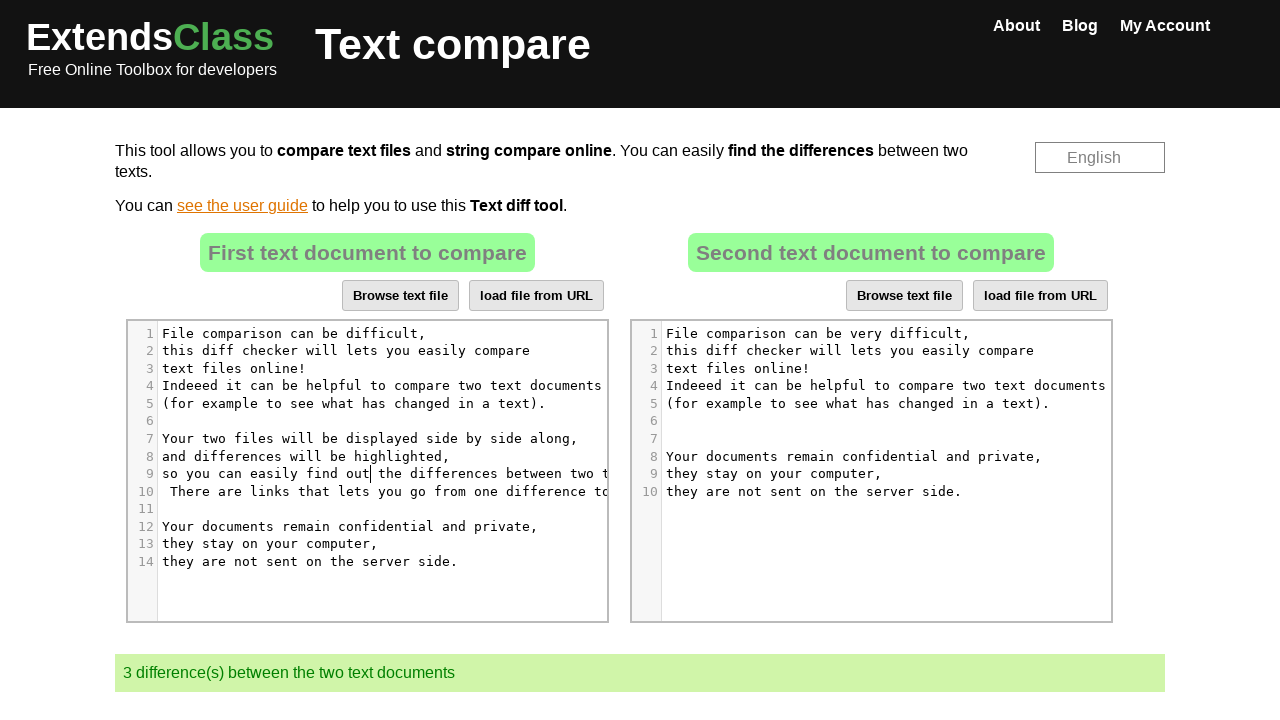

Pressed Ctrl+A to select all text in first editor
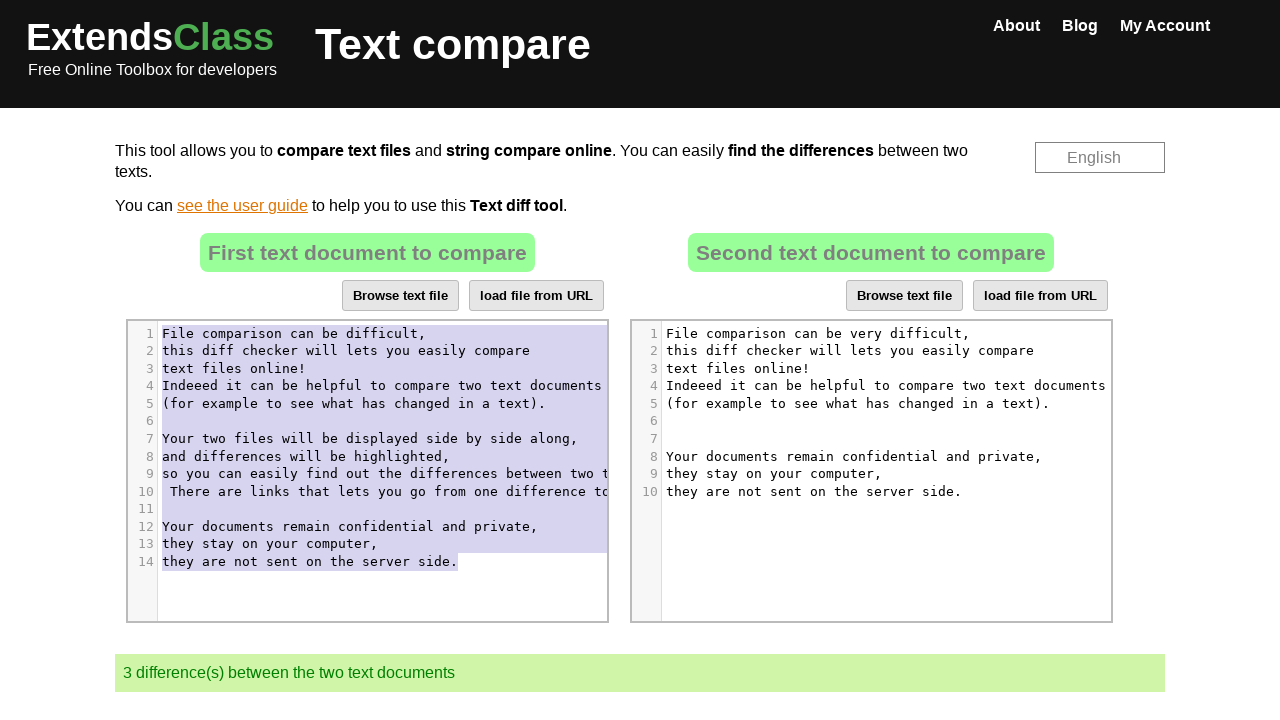

Pressed Ctrl+C to copy selected text from first editor
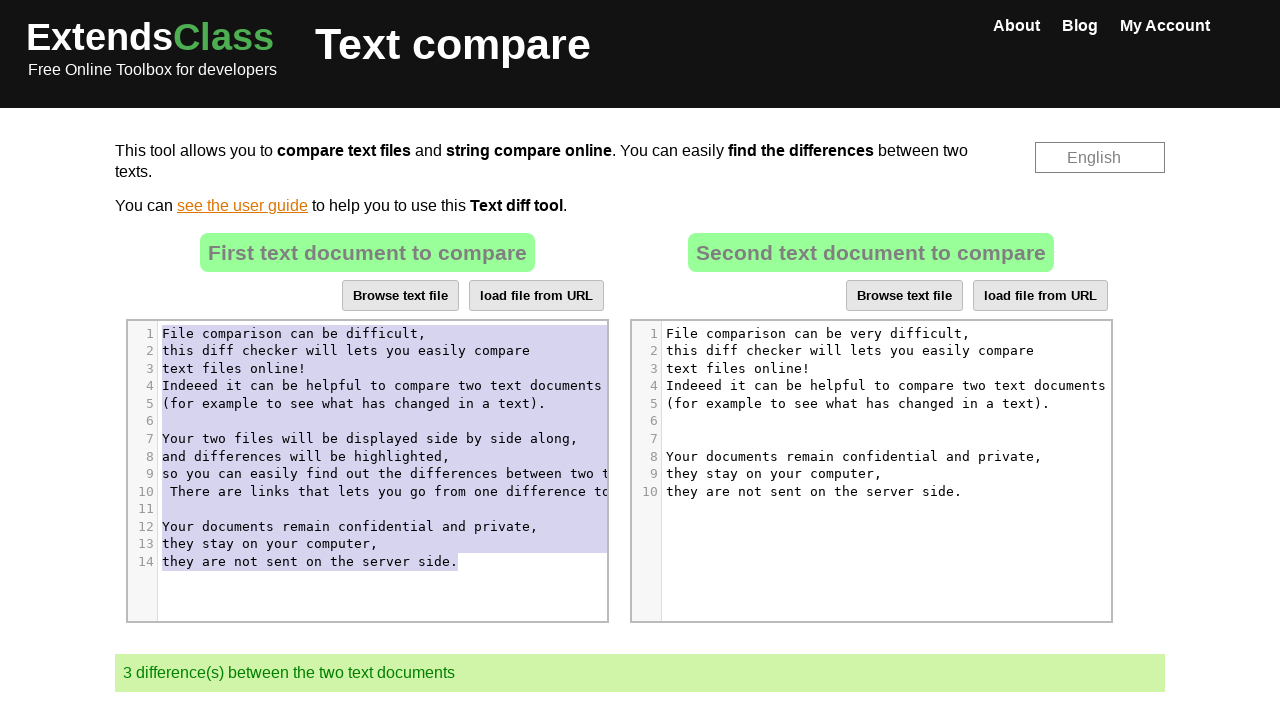

Waited 2 seconds before switching to second editor
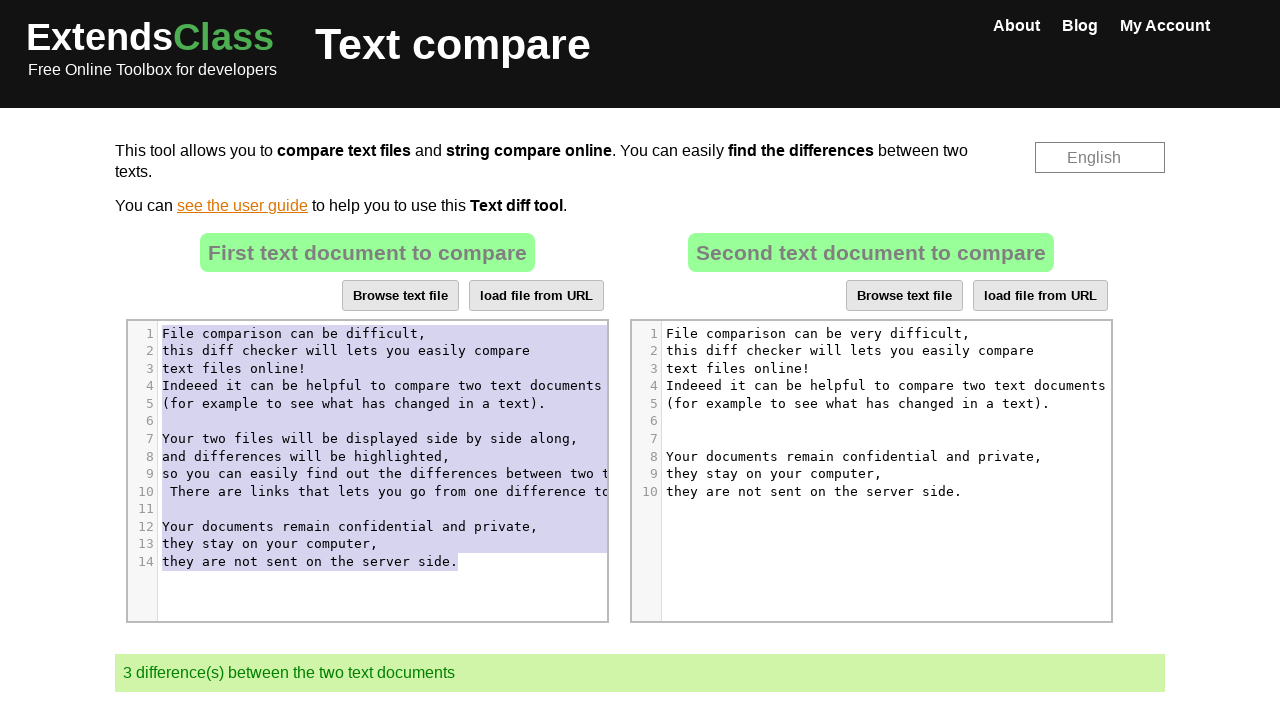

Clicked second text editor to focus at (871, 471) on xpath=//*[@id='dropZone2']//div[contains(@class, 'CodeMirror')] >> nth=0
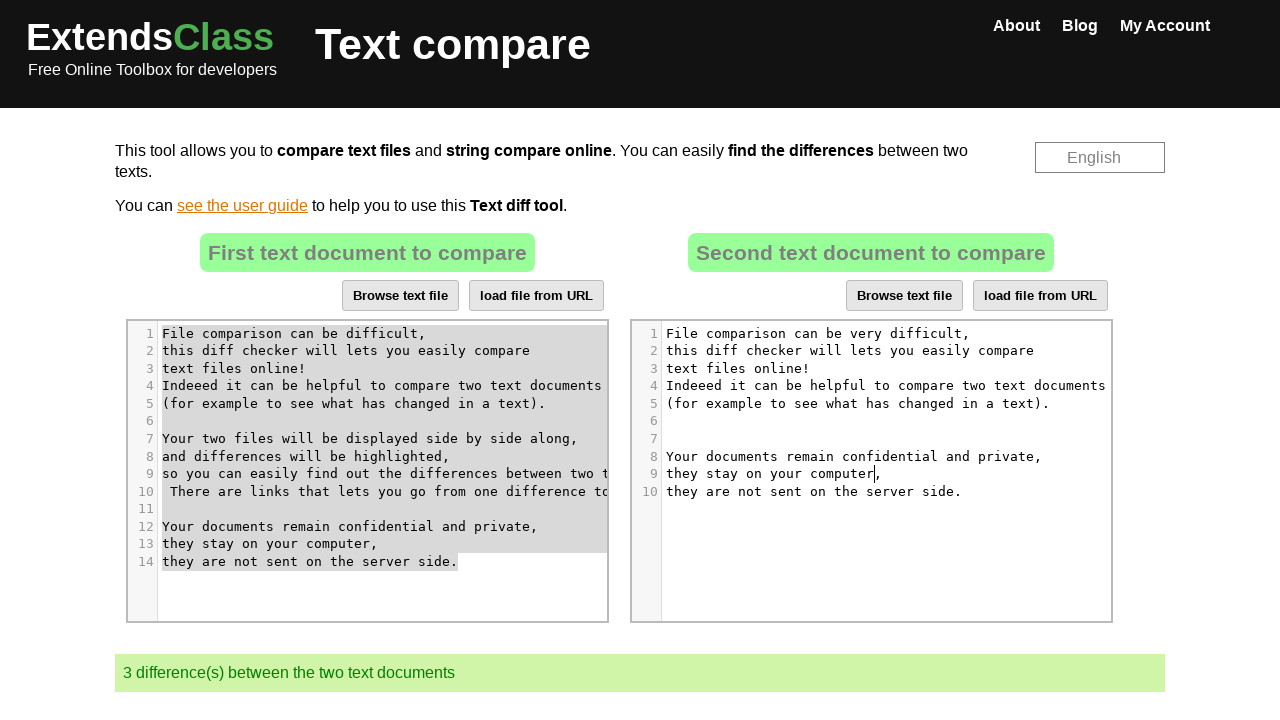

Pressed Ctrl+A to select all text in second editor
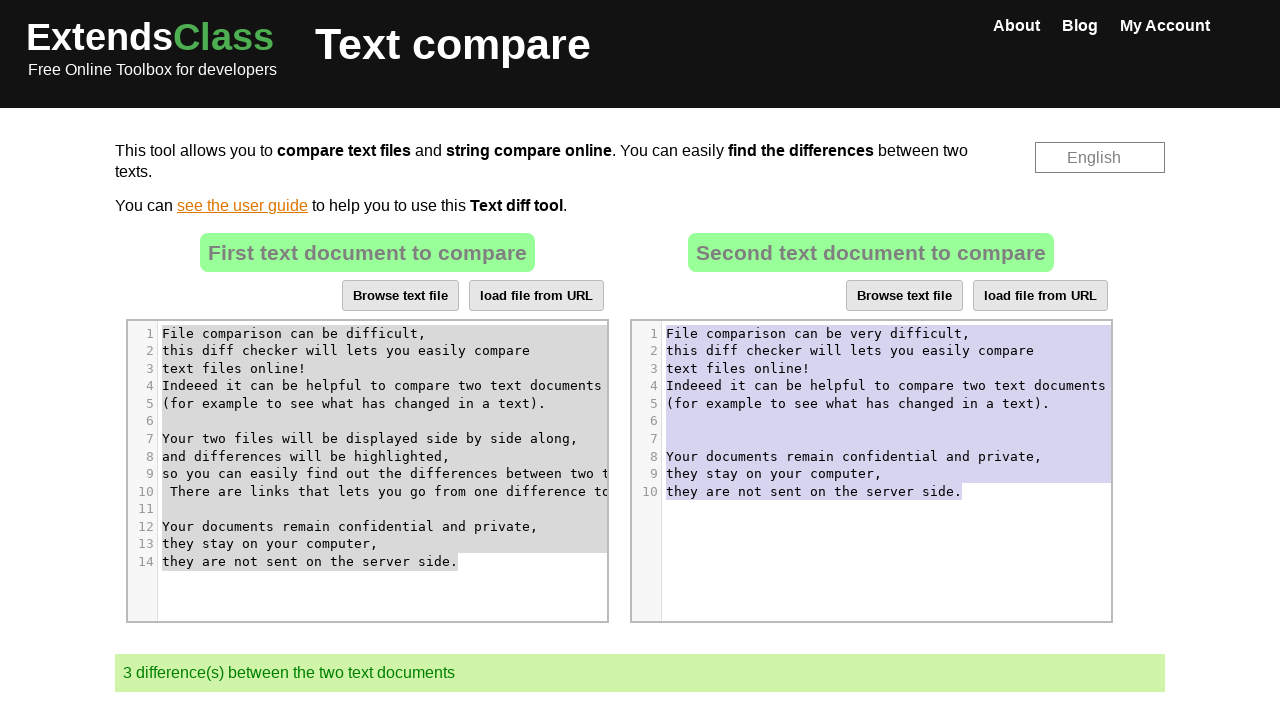

Pressed Ctrl+V to paste copied text into second editor
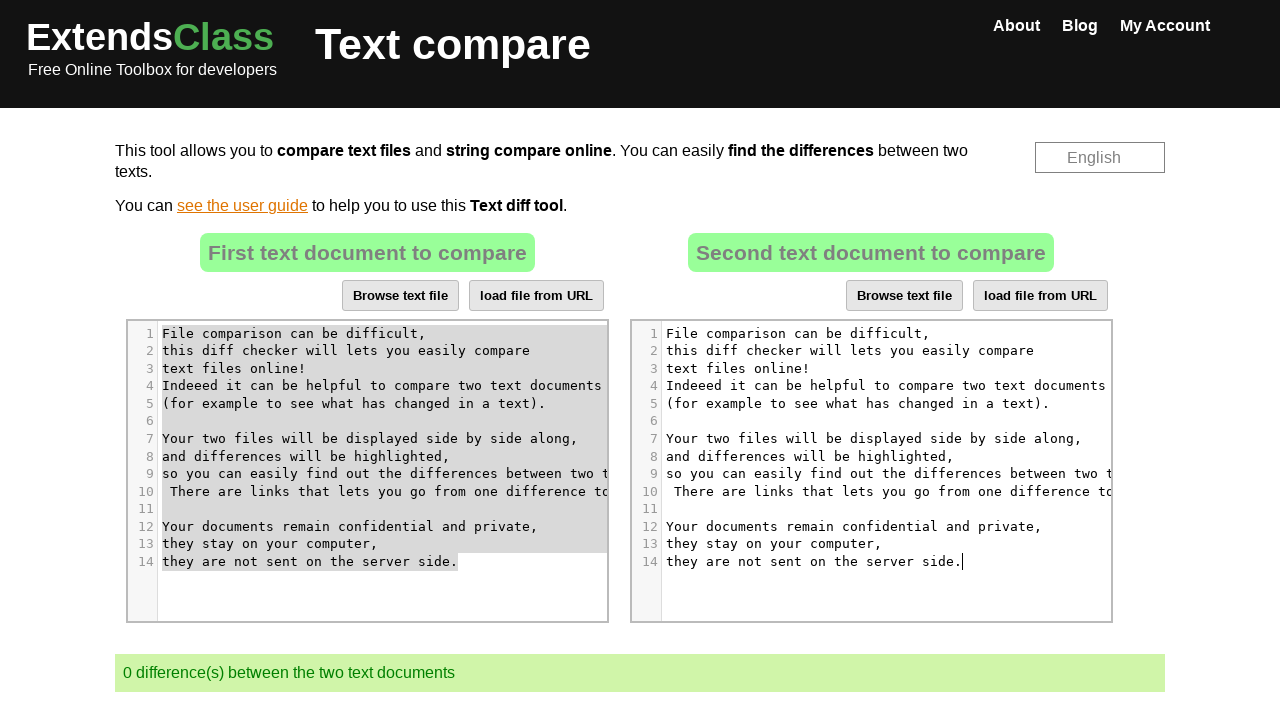

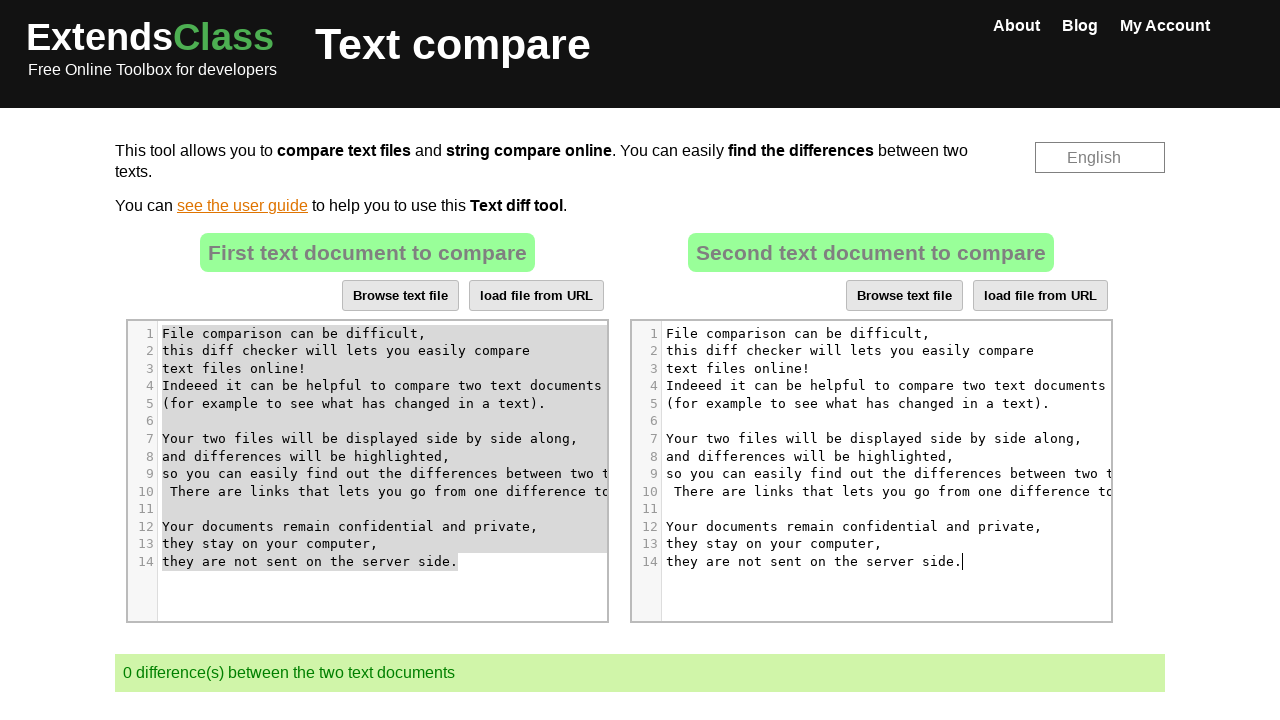